Tests form filling and submission by entering username and password then clicking login button

Starting URL: http://the-internet.herokuapp.com/login

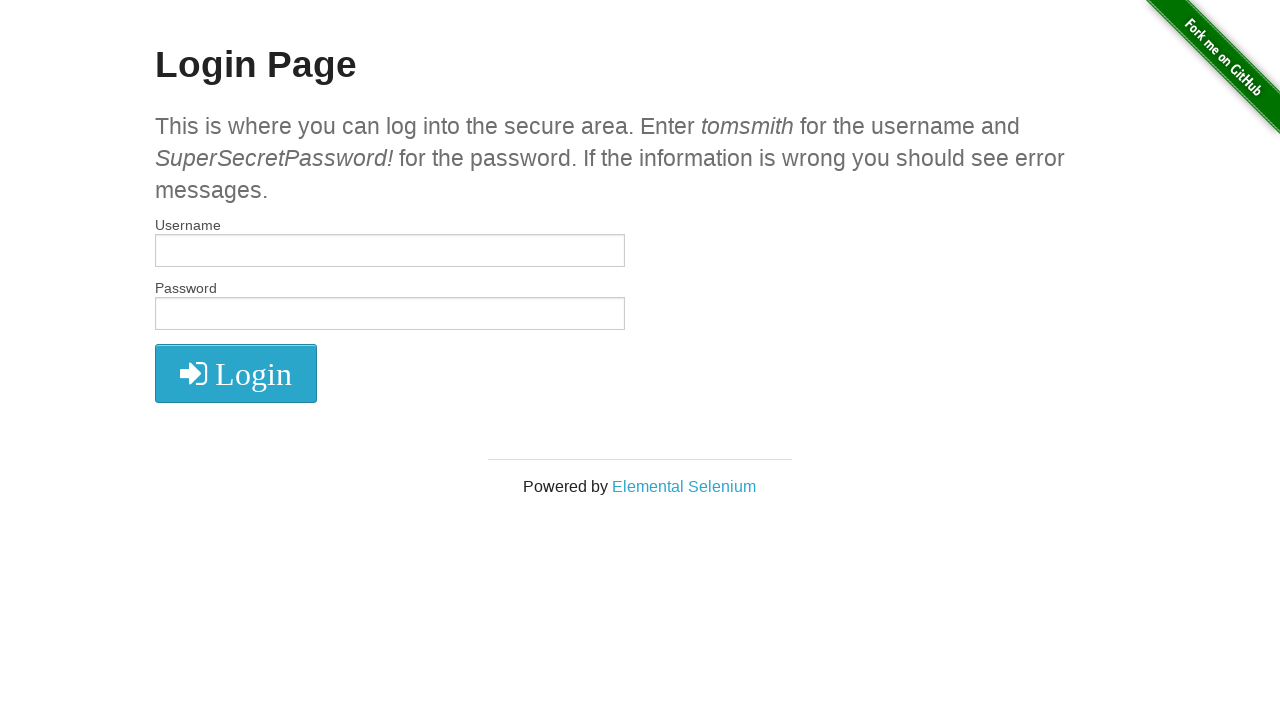

Filled username field with 'tomsmith' on #username
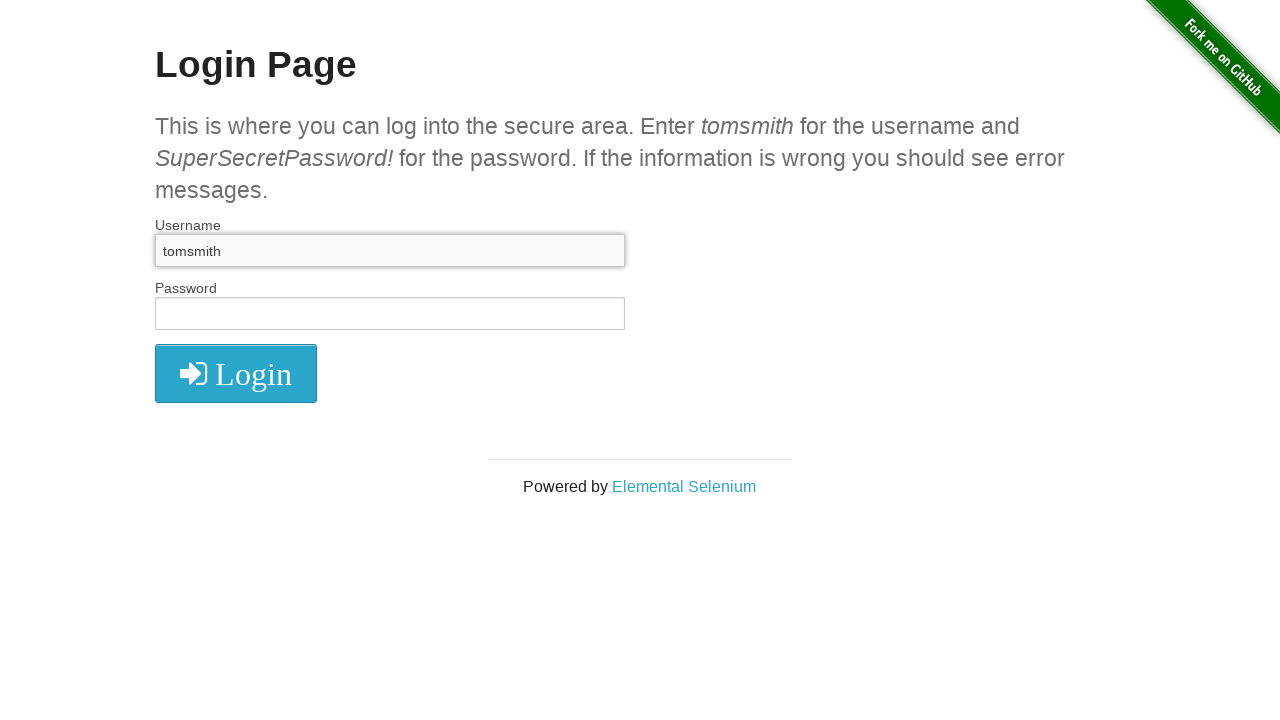

Filled password field with 'SuperSecretPassword!' on #password
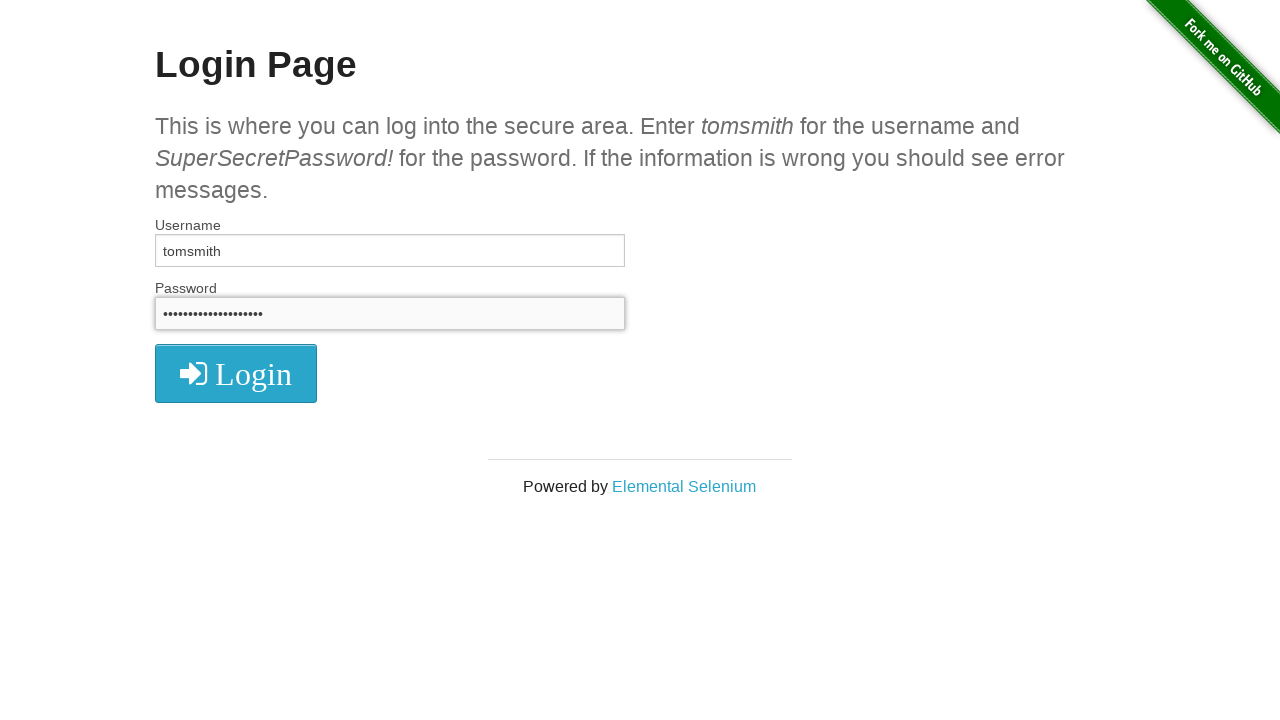

Clicked login button to submit form at (236, 373) on button
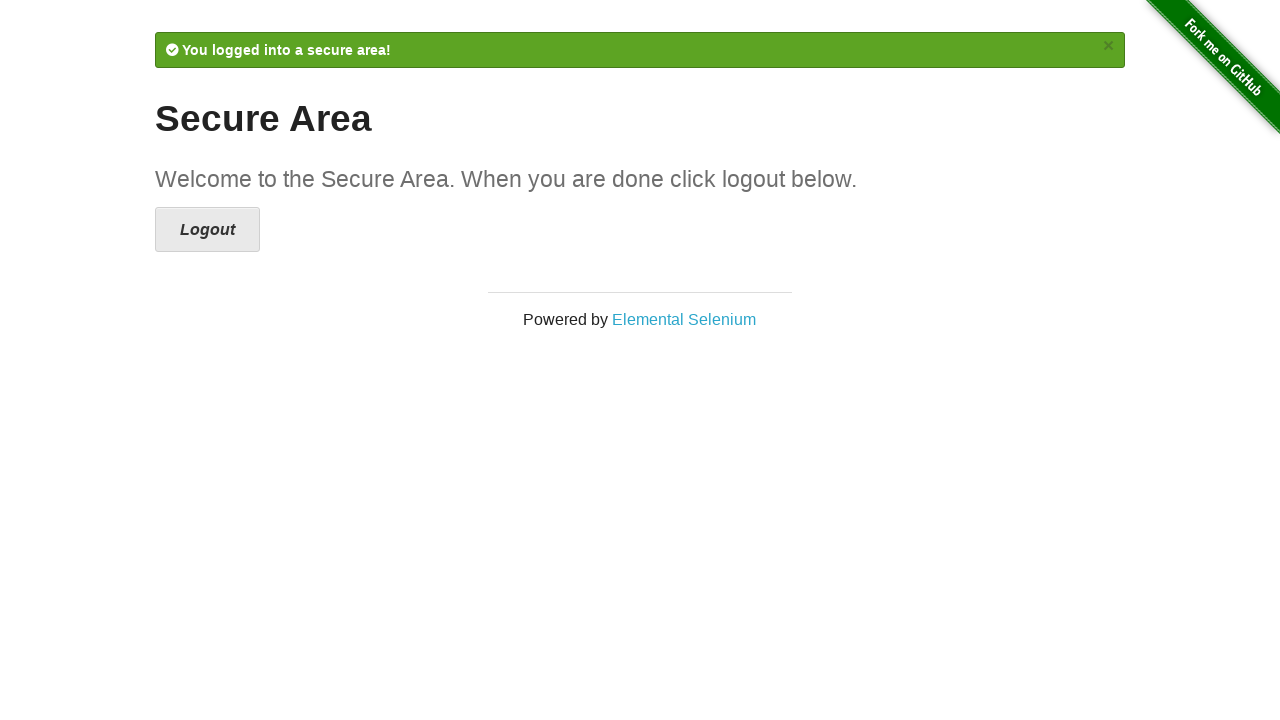

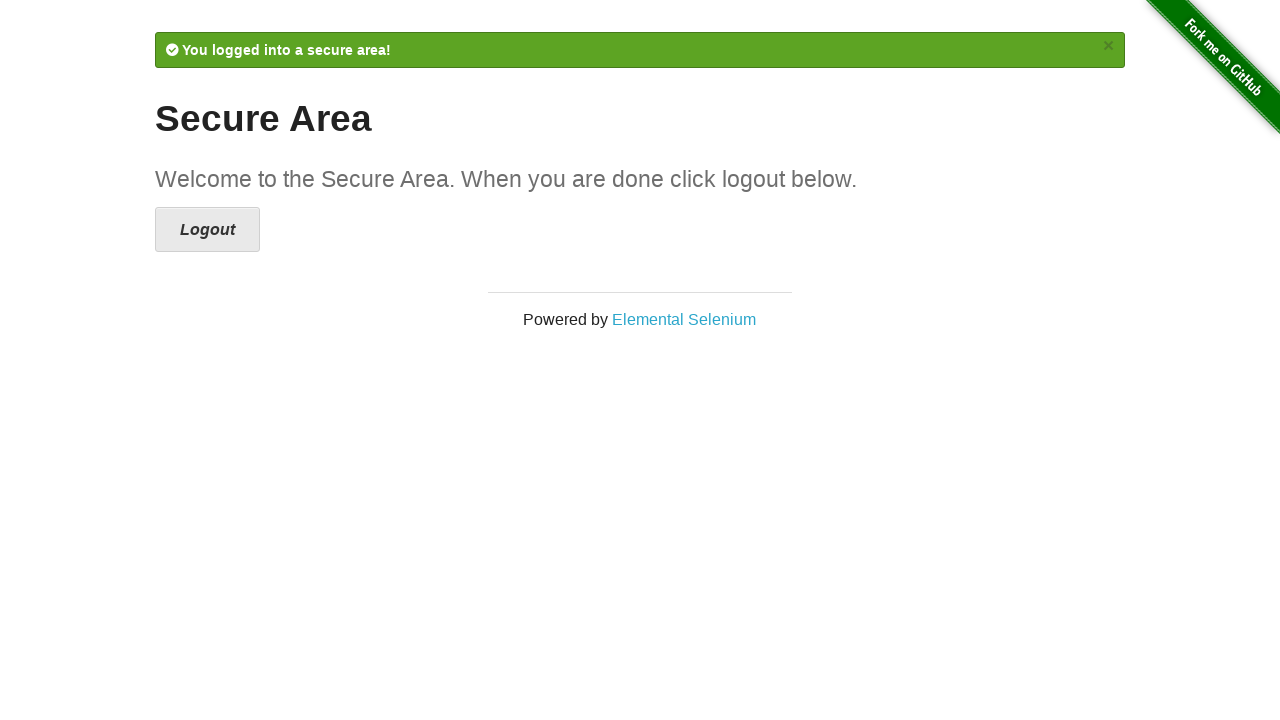